Searches for Python content on FreeCodeCamp's learning platform and verifies search results are displayed

Starting URL: https://www.freecodecamp.org/learn

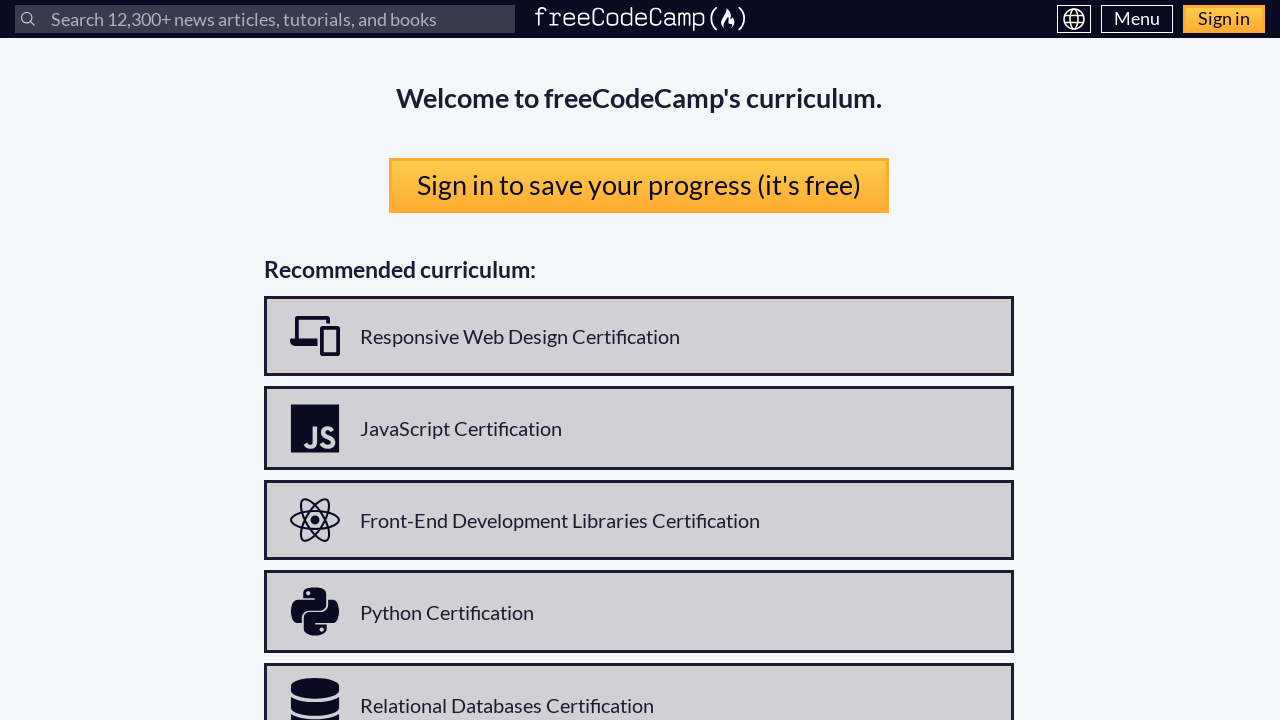

Filled search box with 'python' on .ais-SearchBox-input
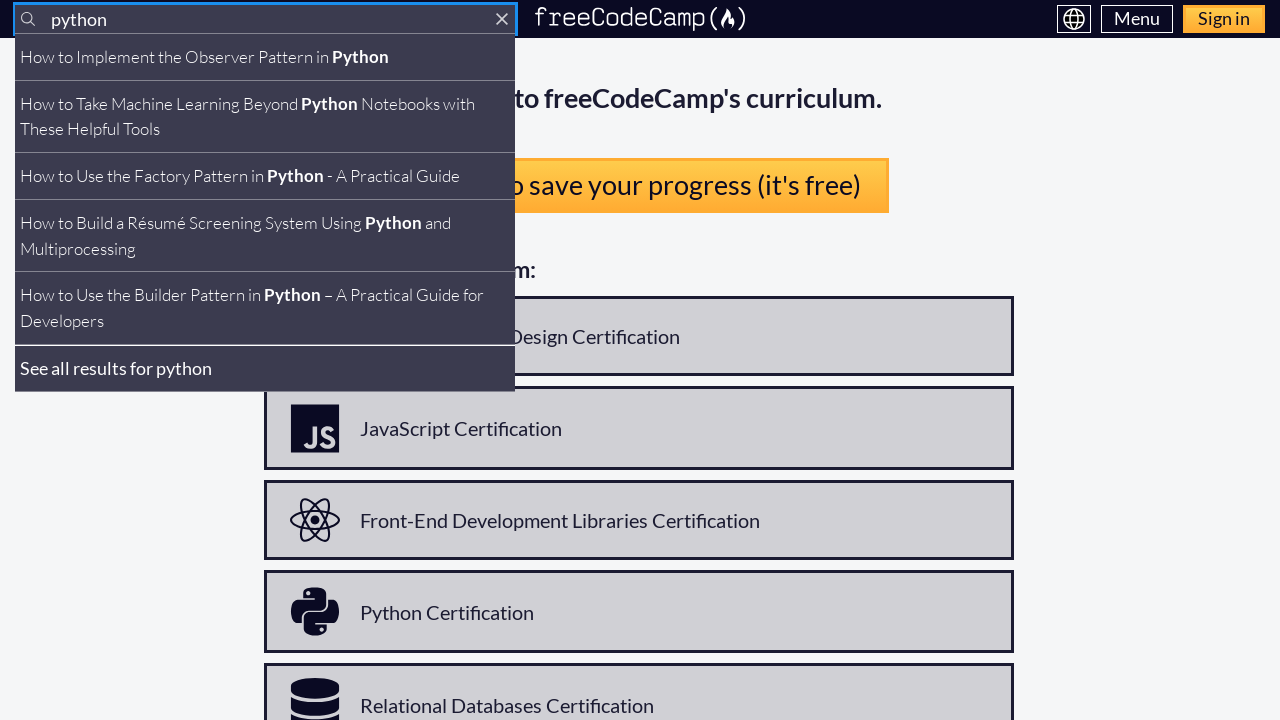

Pressed Enter to submit search on .ais-SearchBox-input
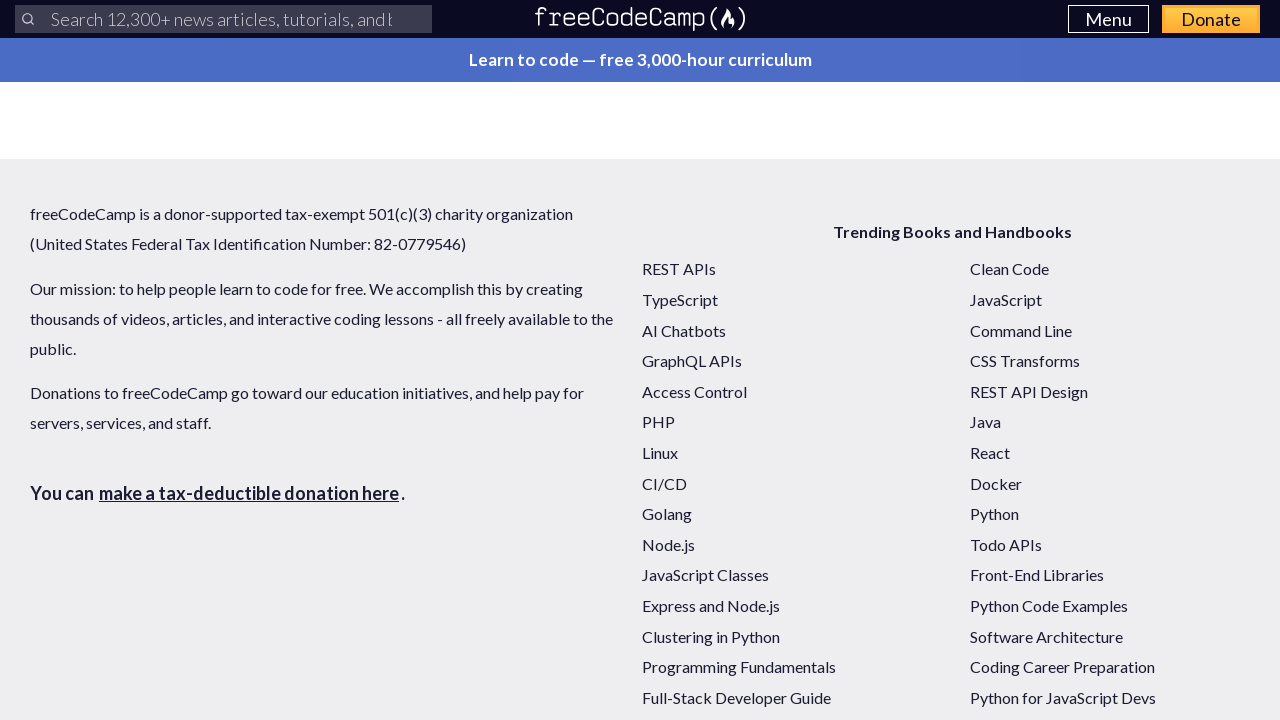

Search results loaded and verified
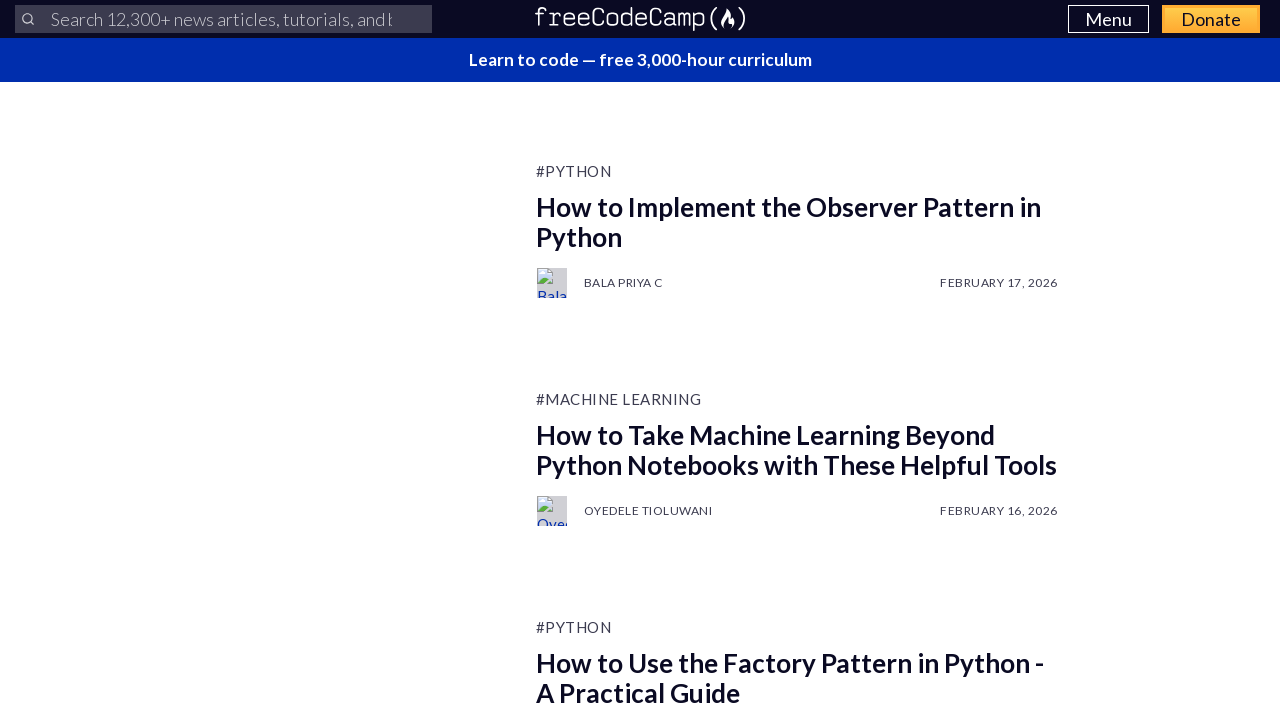

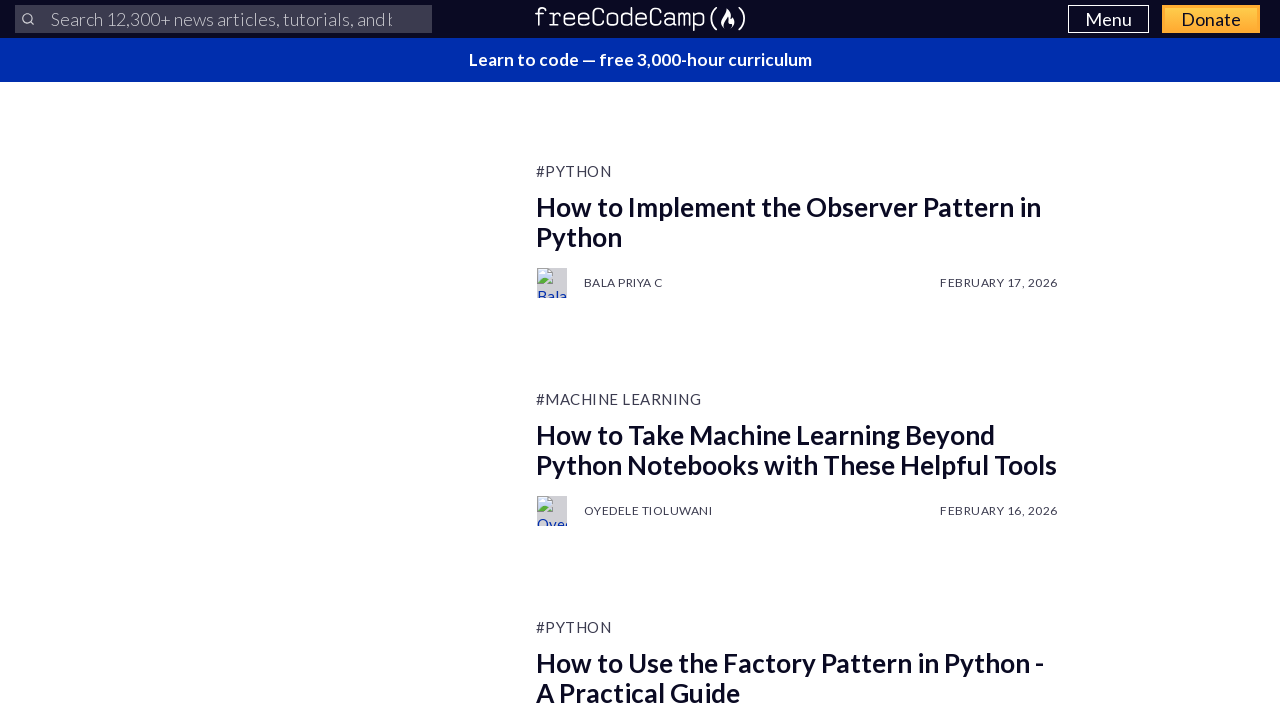